Tests navigation by clicking on a link to a basic test page and then clicking a button that opens a new browser window.

Starting URL: https://testeroprogramowania.github.io/selenium/

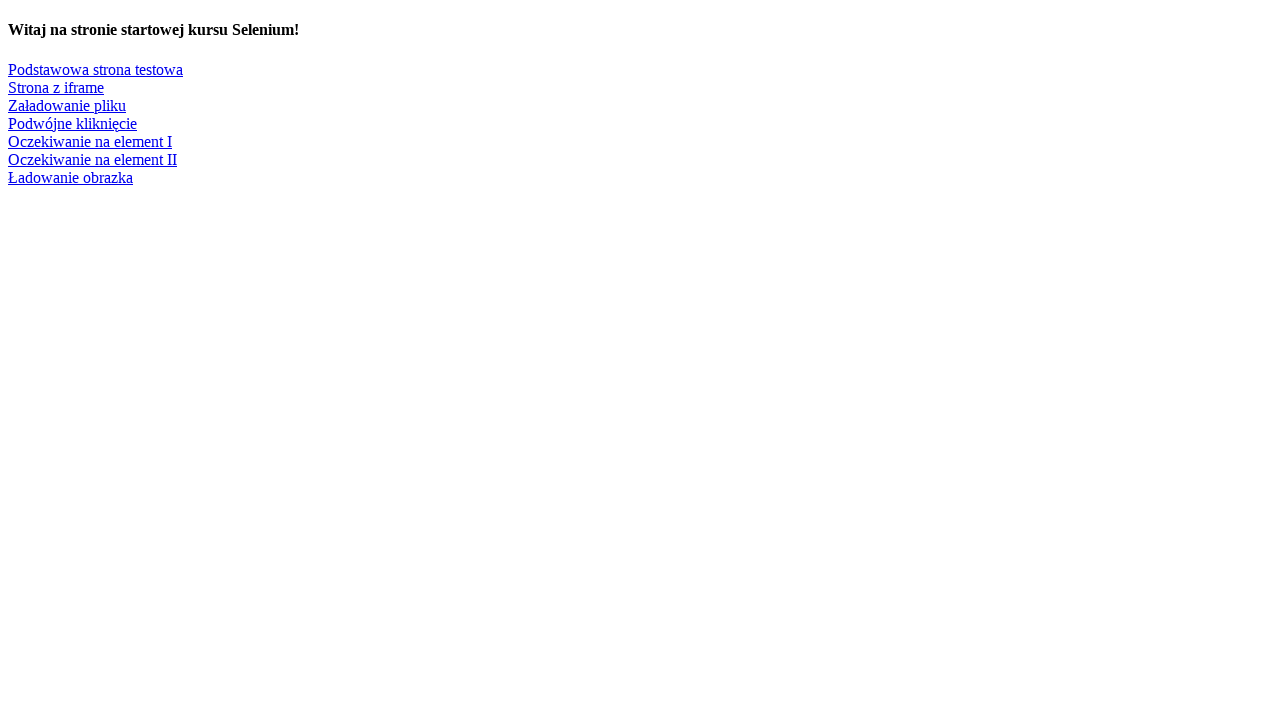

Clicked on 'Podstawowa strona testowa' (Basic test page) link at (96, 69) on text=Podstawowa strona testowa
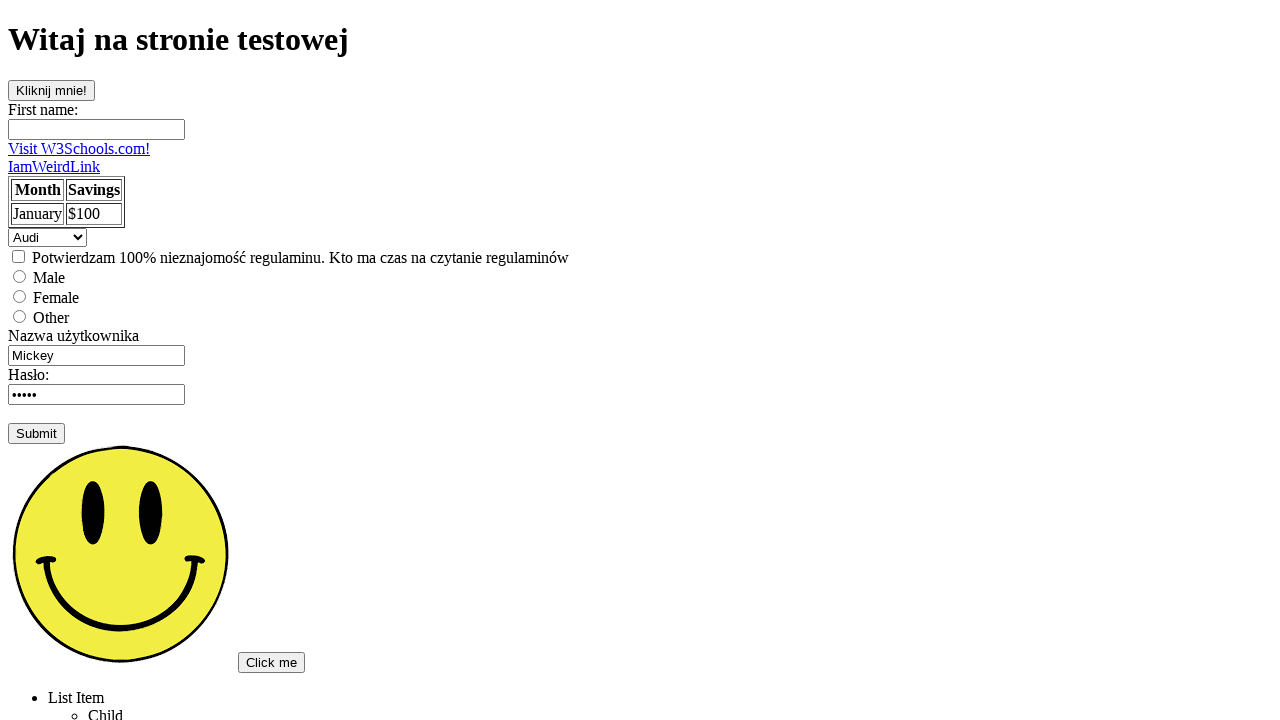

Waited for #newPage button to load
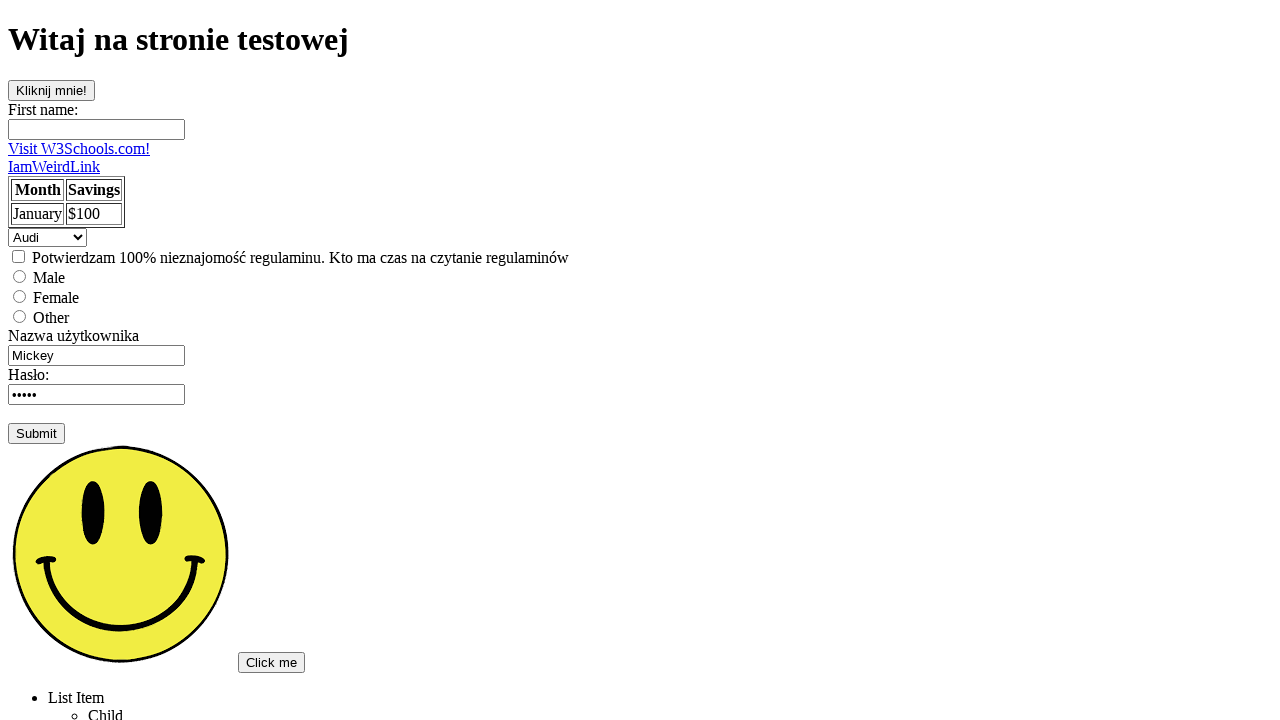

Clicked #newPage button to open new browser window at (272, 662) on #newPage
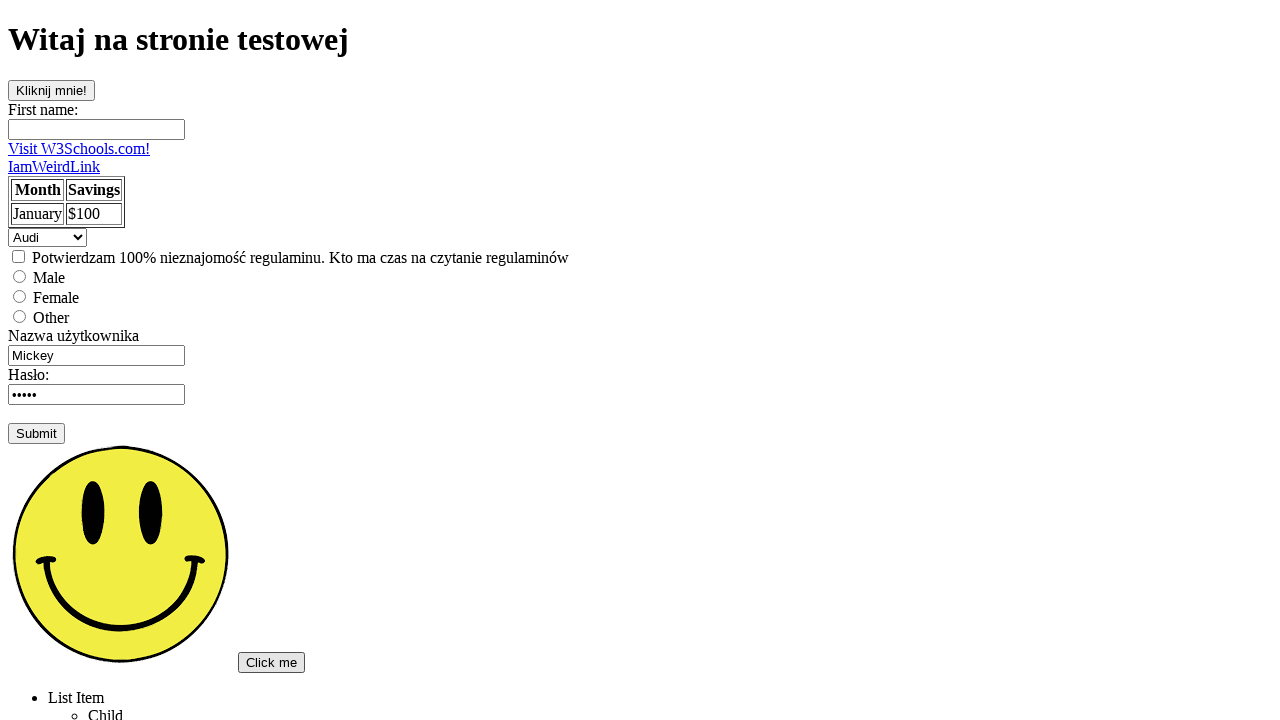

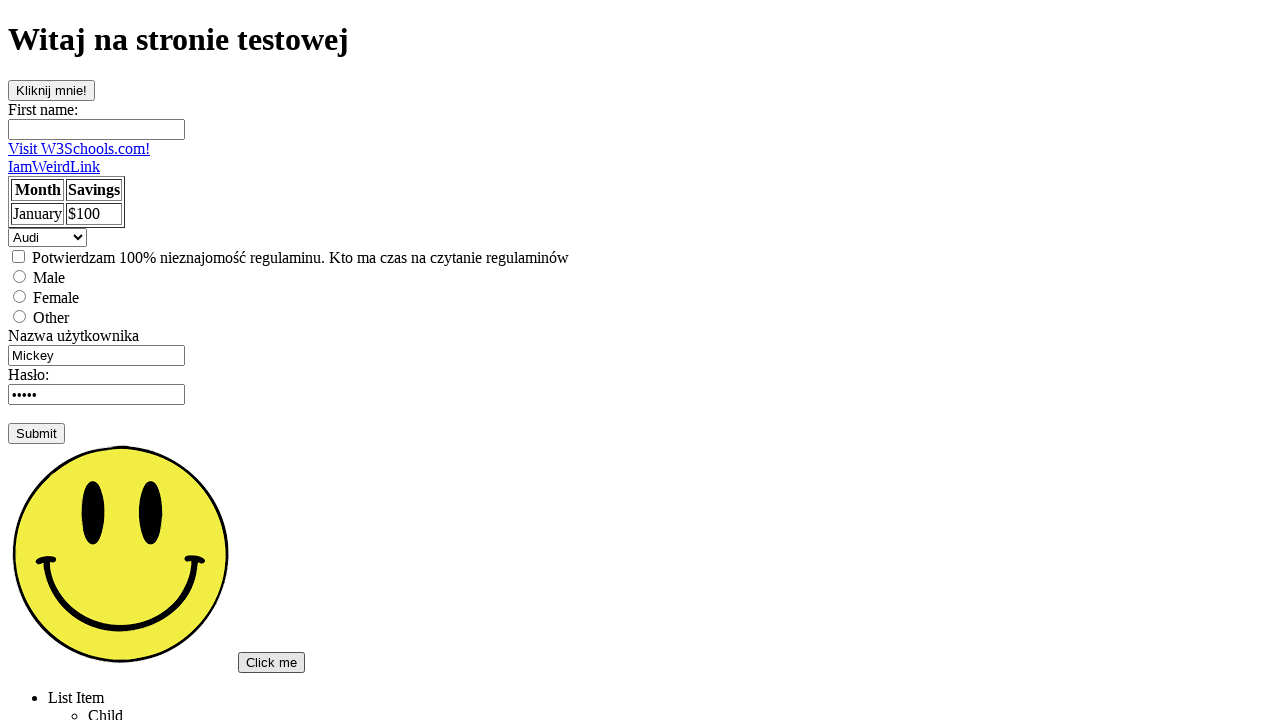